Tests forgot password functionality with incorrect credentials to verify error message for non-existent customer

Starting URL: https://parabank.parasoft.com/parabank/index.htm

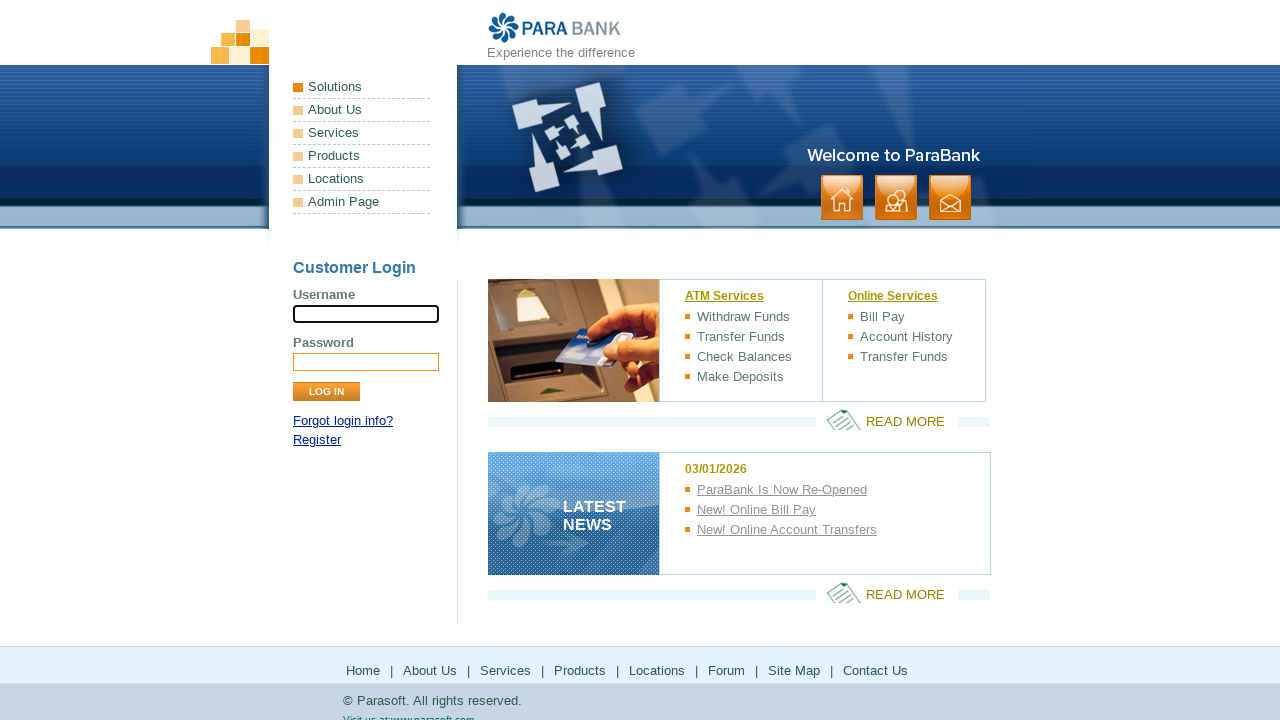

Clicked forgot password link at (343, 421) on a:has-text("Forgot")
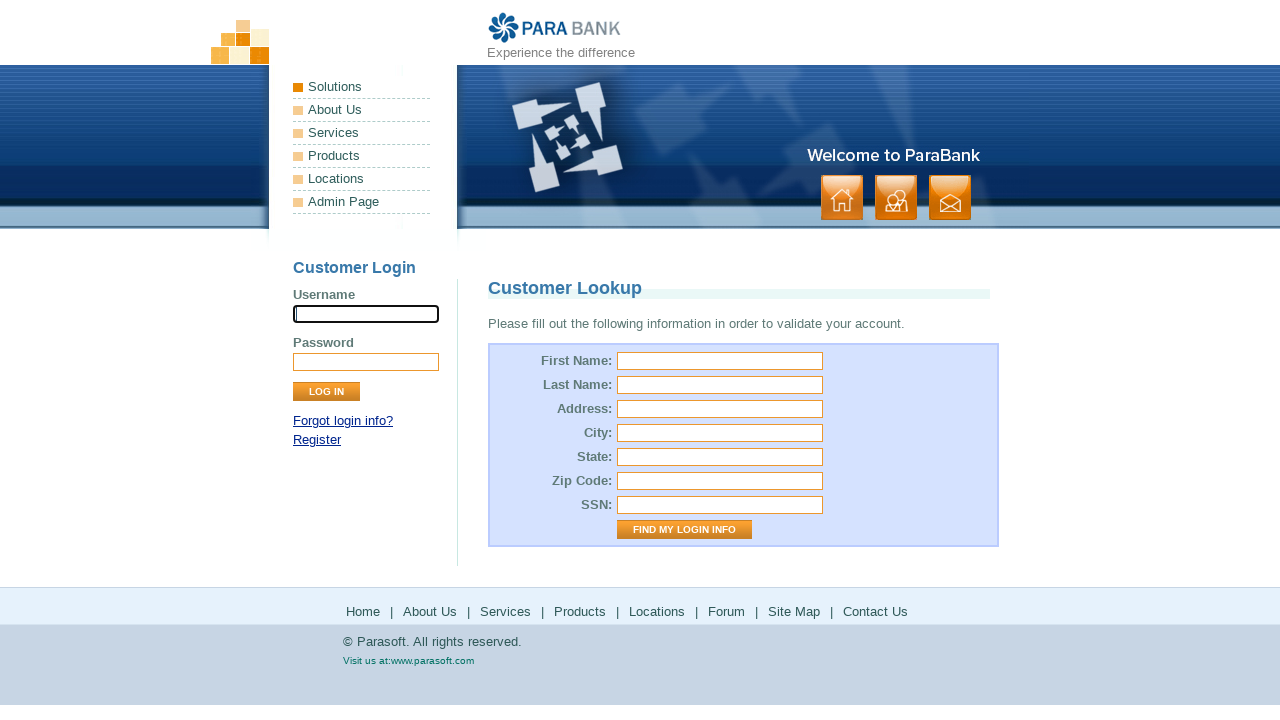

Password reset page loaded
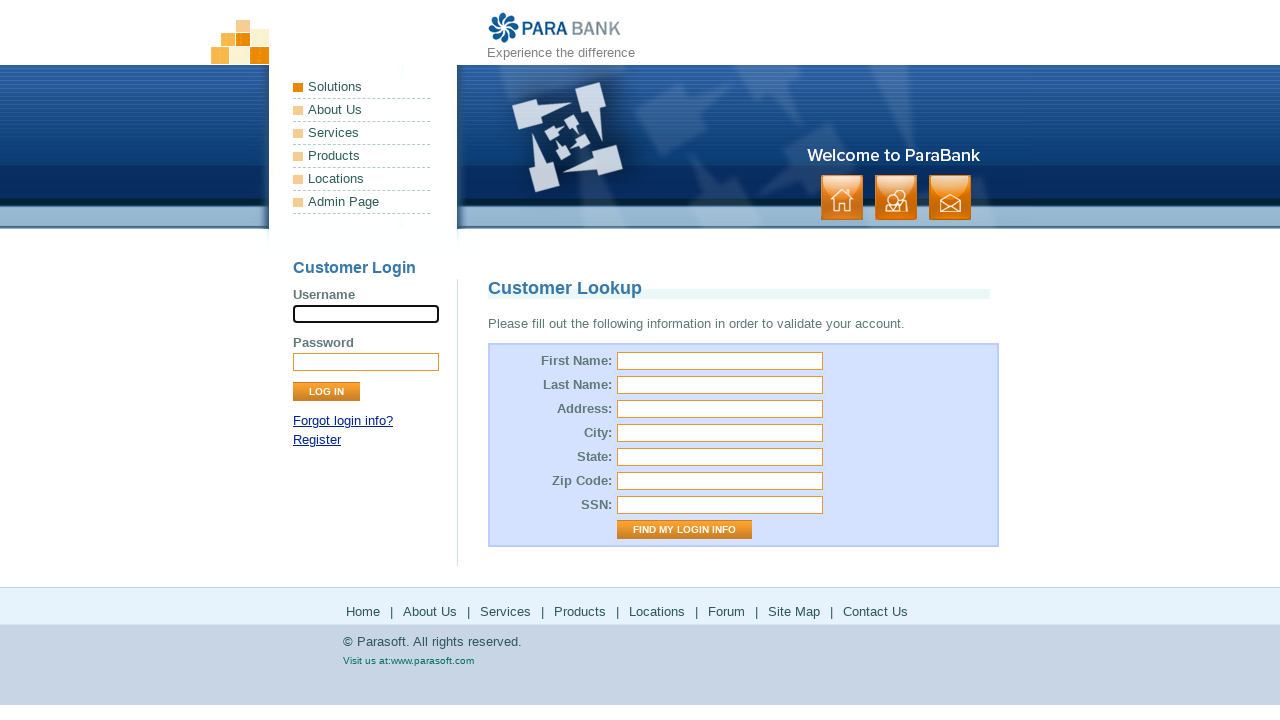

Filled first name field with 'aaa' on #firstName
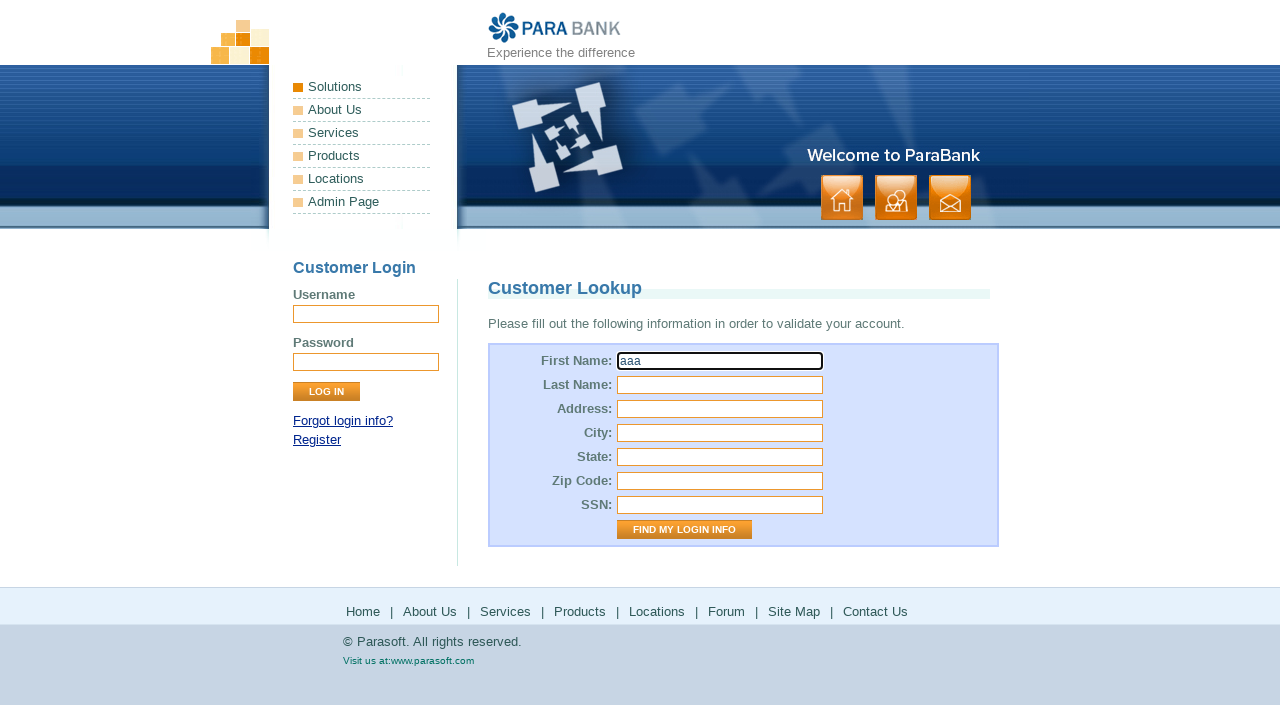

Filled last name field with 'bbb' on #lastName
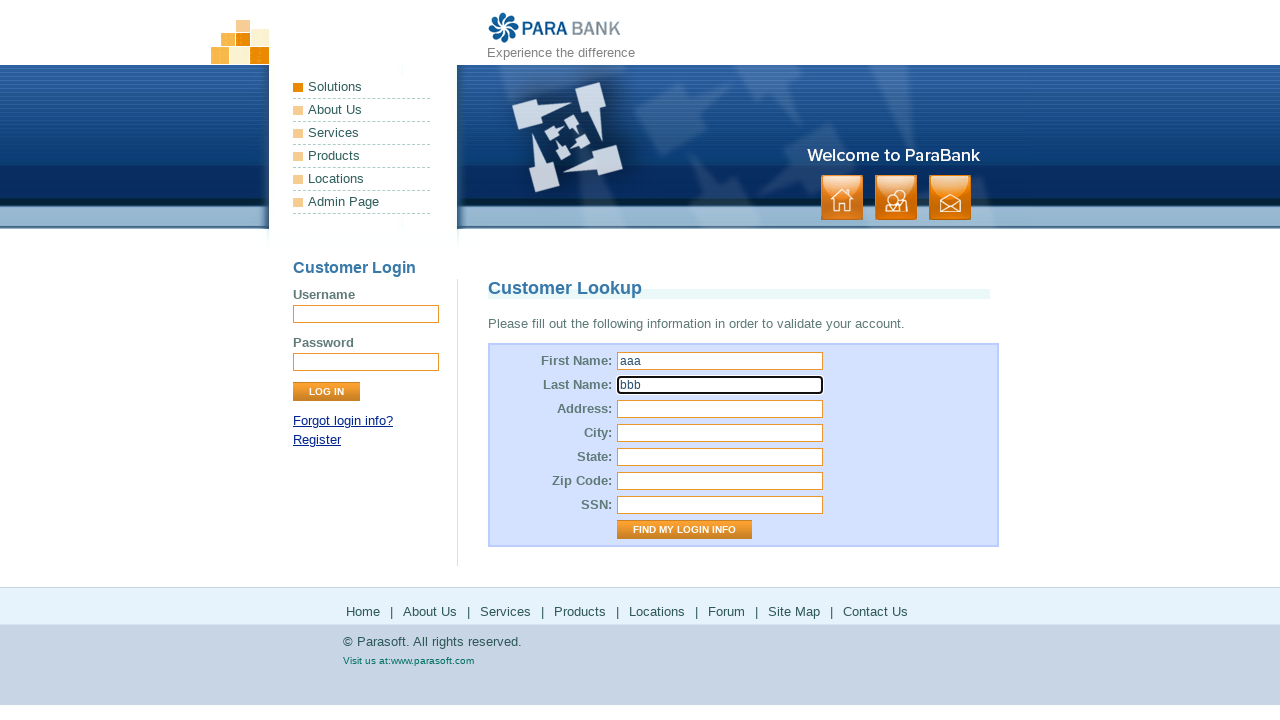

Filled street address field with 'ccc' on input[id="address.street"]
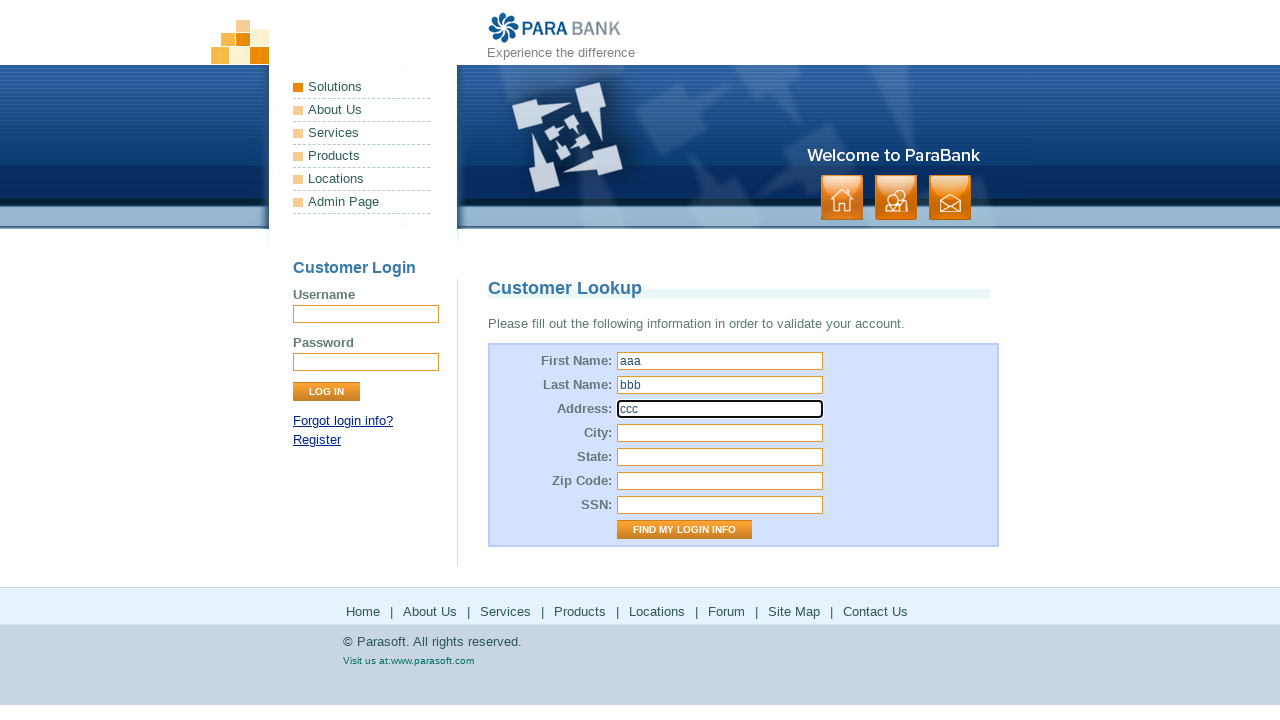

Filled city field with 'ddd' on input[id="address.city"]
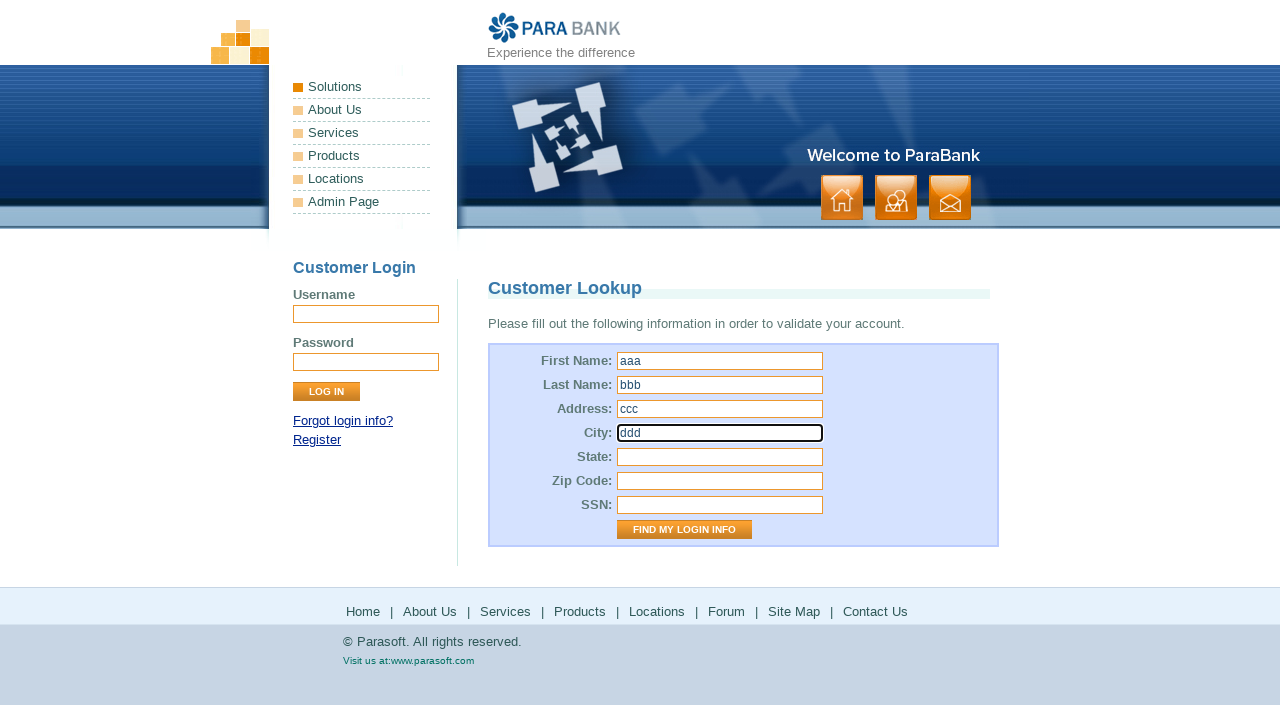

Filled state field with 'eee' on input[id="address.state"]
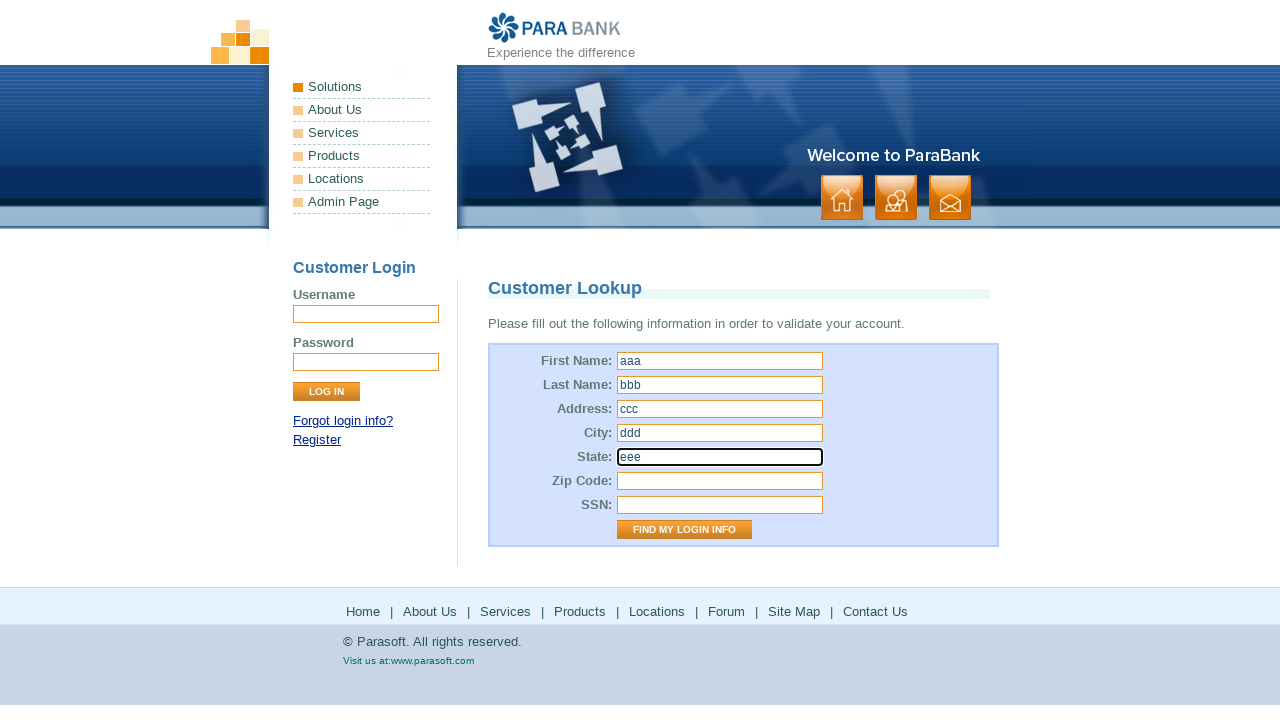

Filled zip code field with '111' on input[id="address.zipCode"]
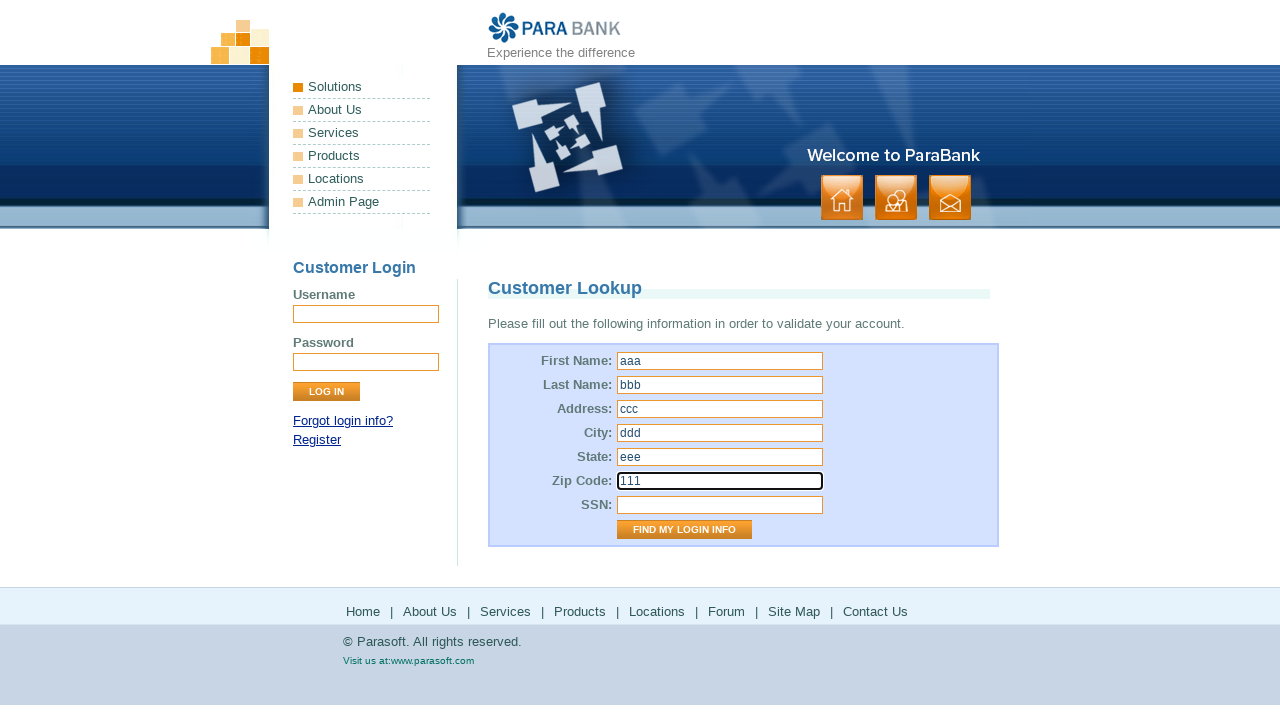

Filled SSN field with '222' on #ssn
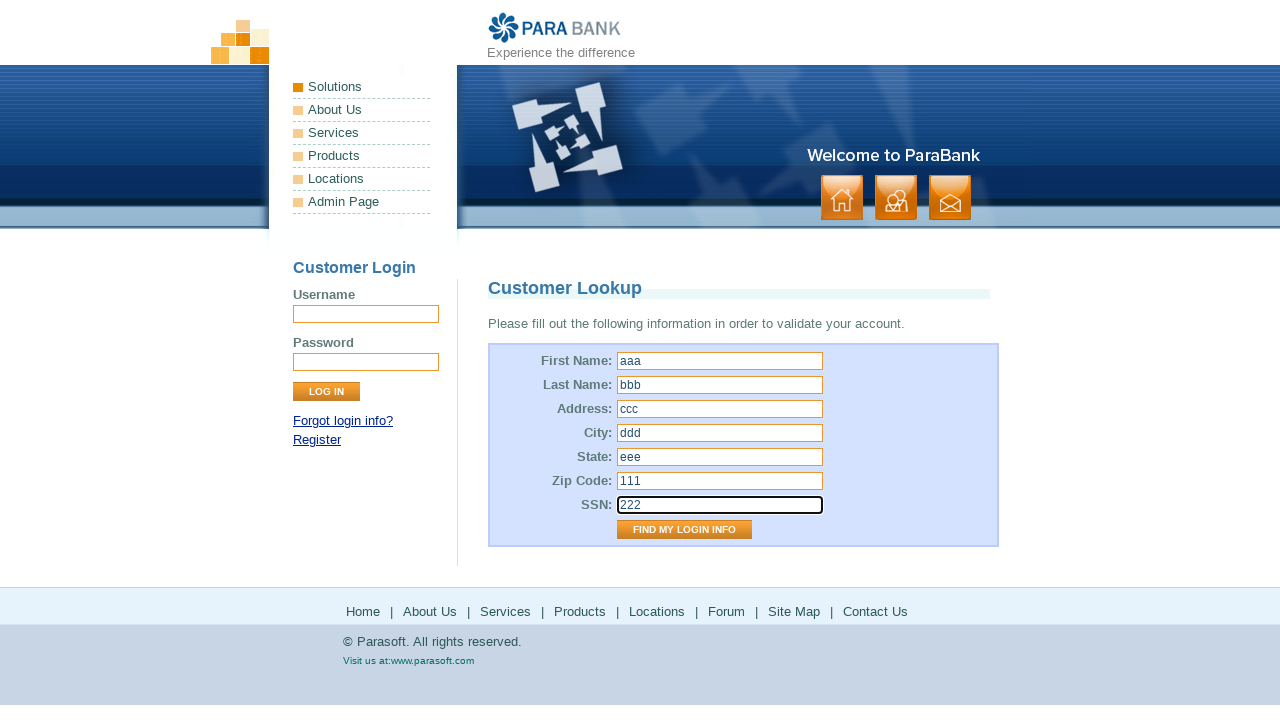

Clicked 'Find My Login Info' button with wrong credentials at (684, 530) on input[value="Find My Login Info"]
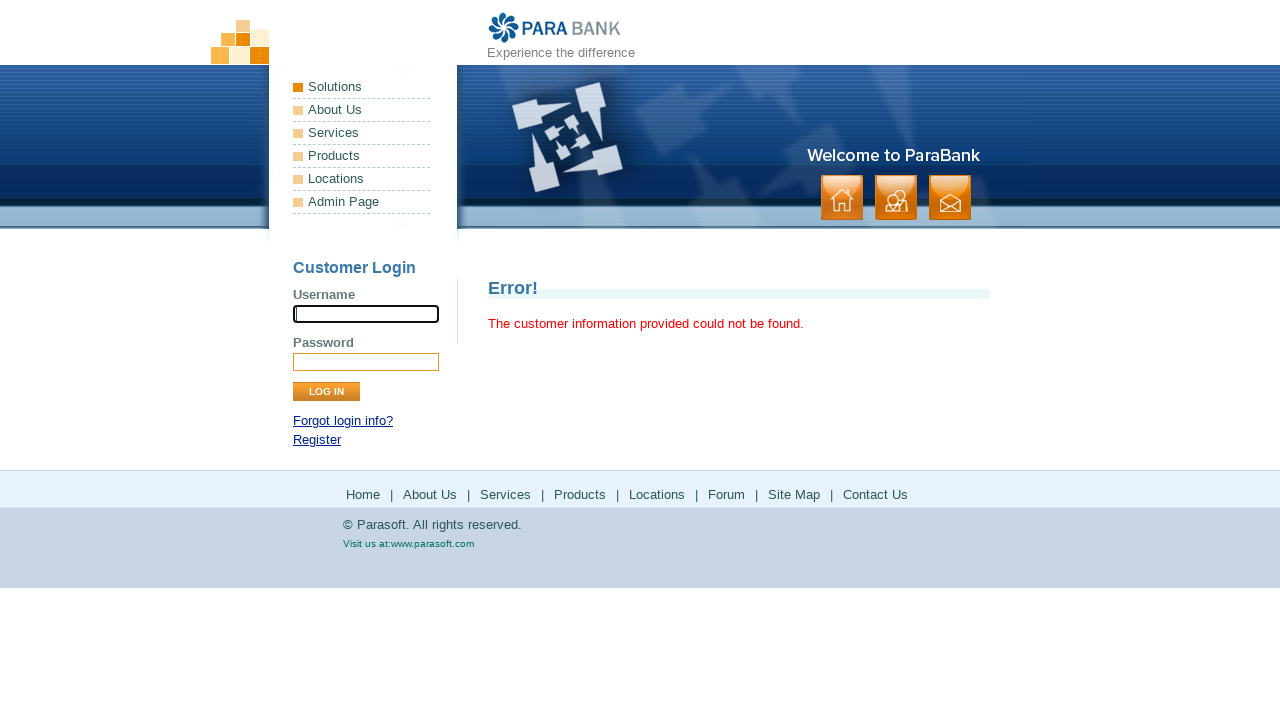

Error message displayed for non-existent customer with wrong credentials
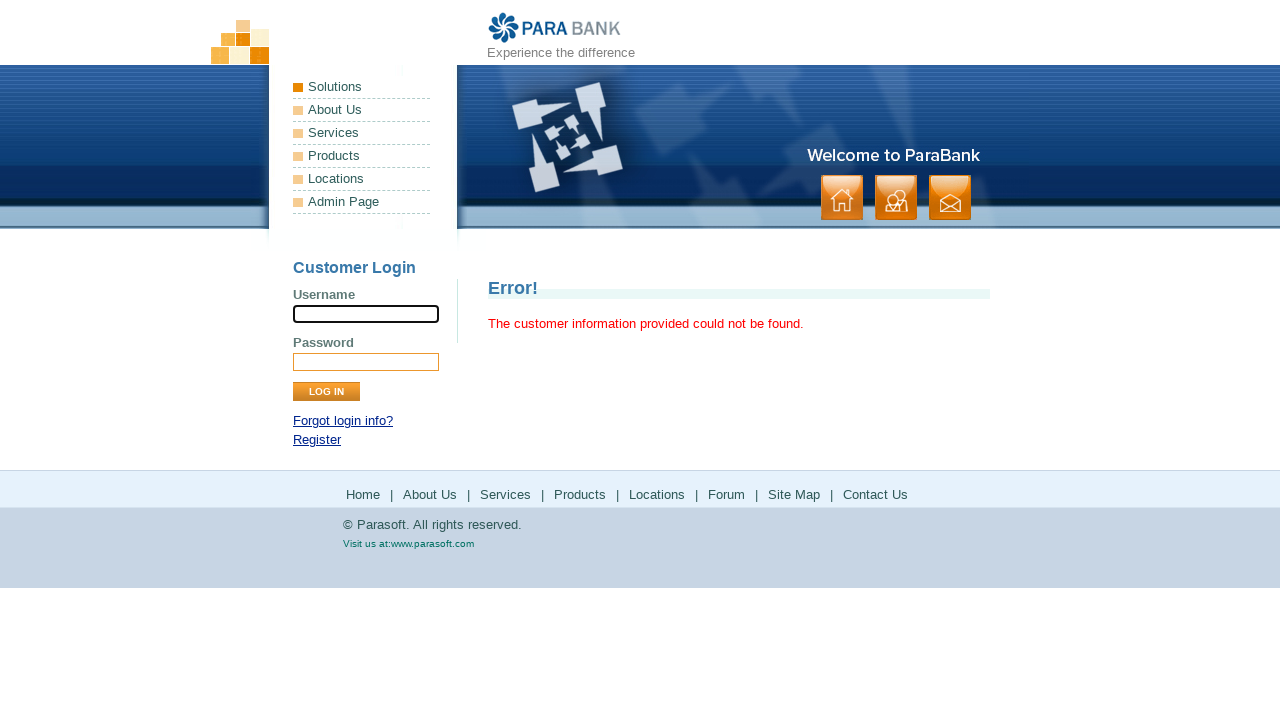

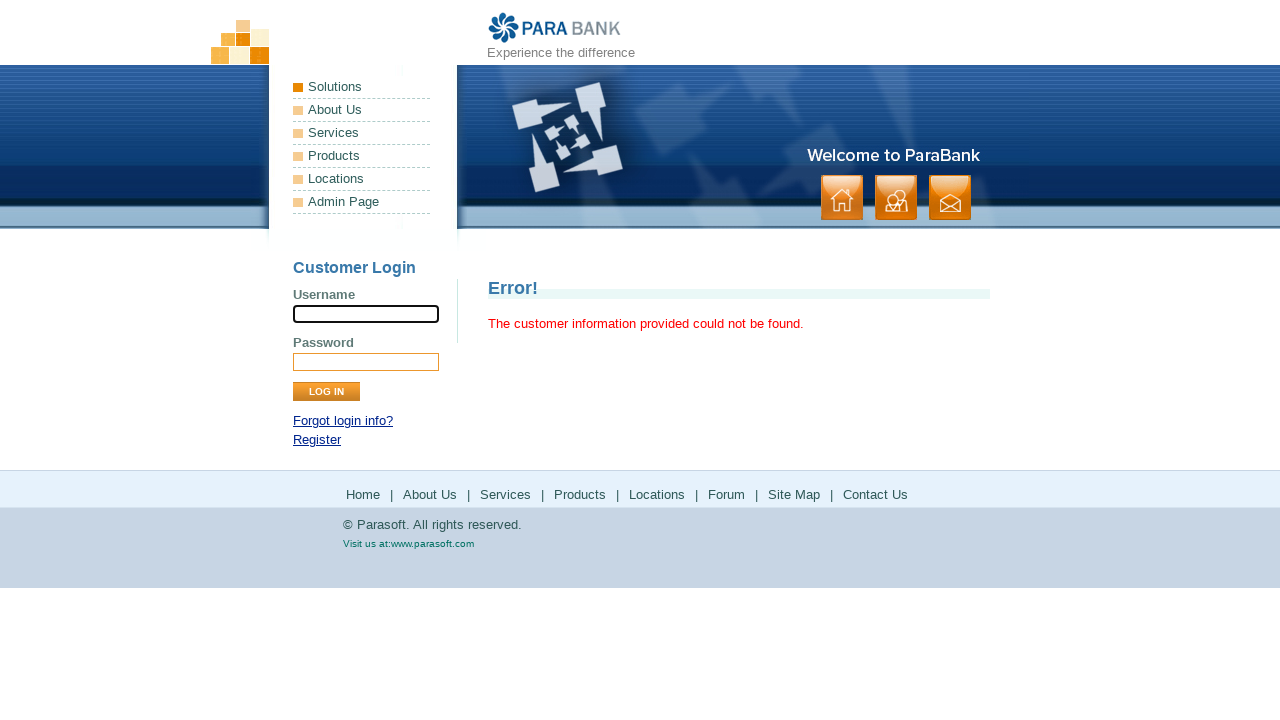